Tests all alert types including basic alert, confirmation dialog, and prompt dialog

Starting URL: https://www.qa-practice.com/elements/alert/alert

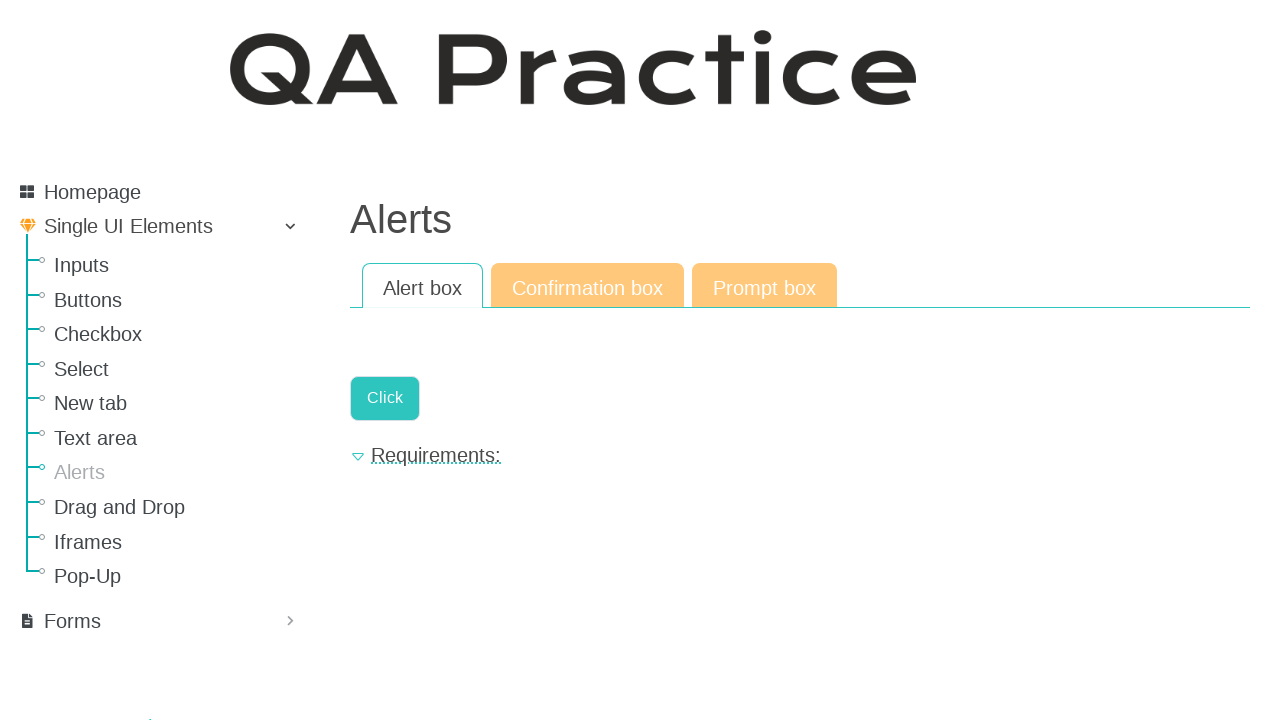

Set up dialog handler to accept alerts
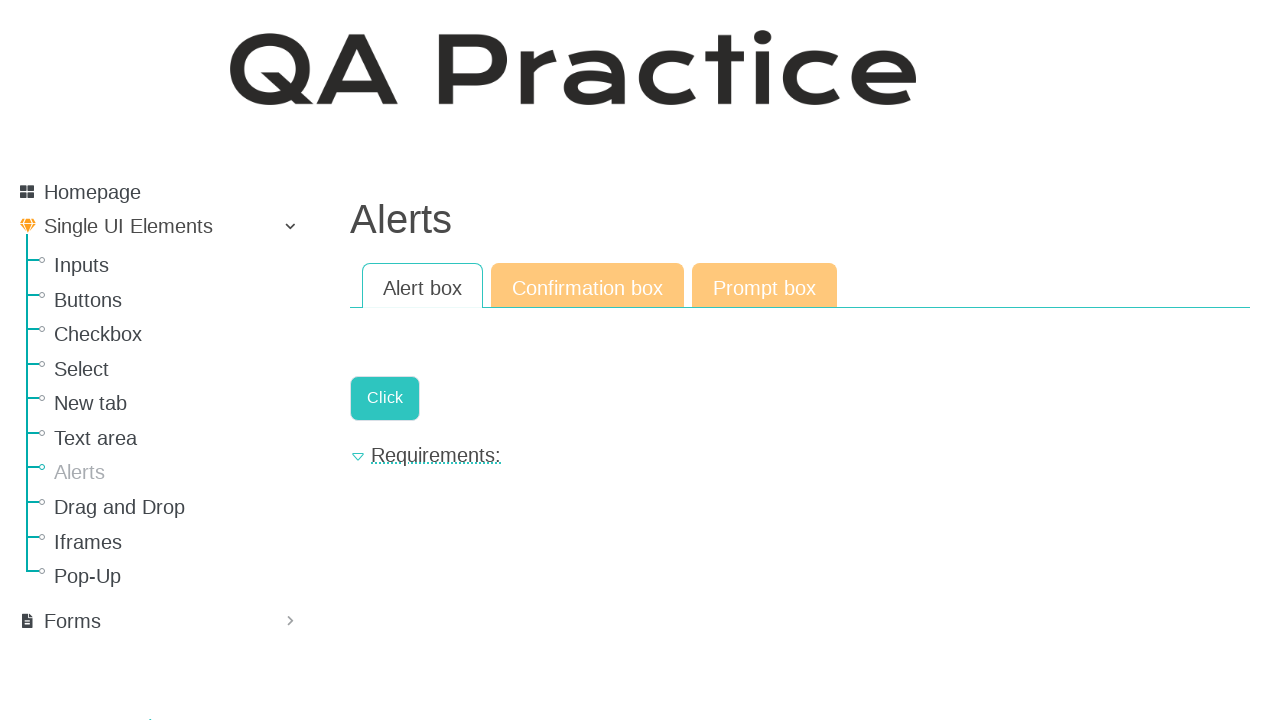

Clicked button to trigger basic alert at (385, 398) on .a-button
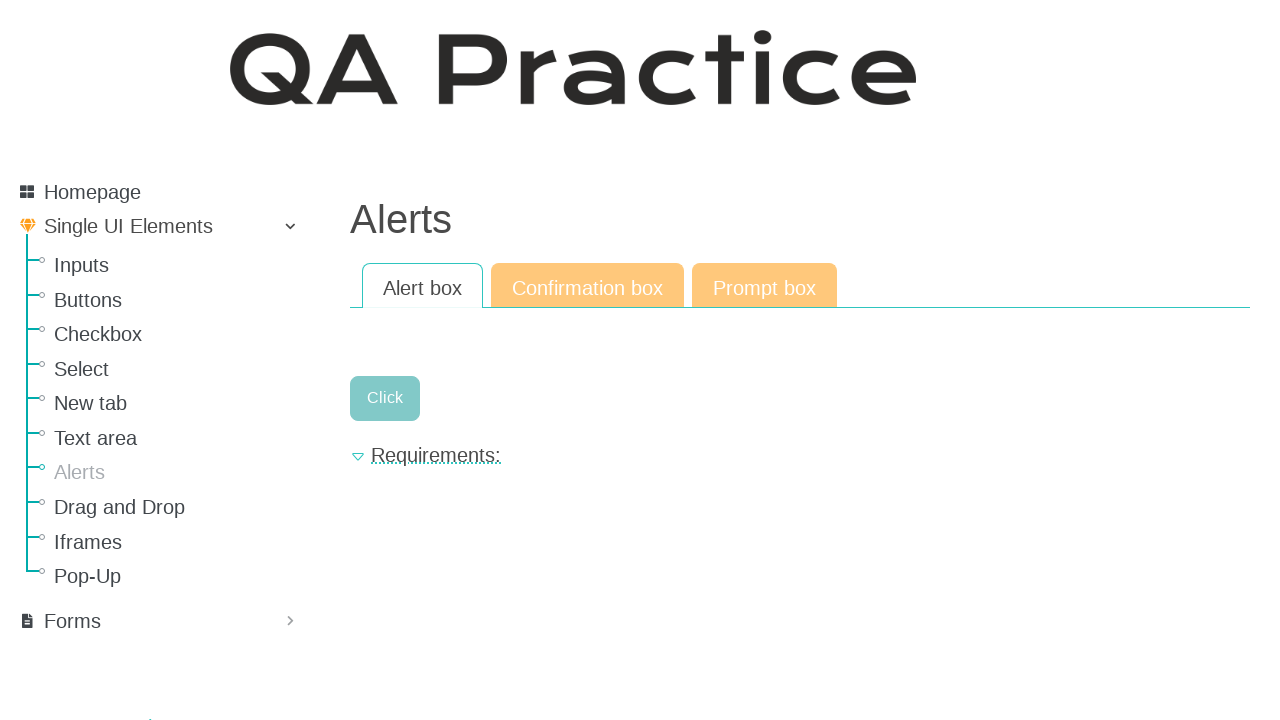

Navigated to alert practice page
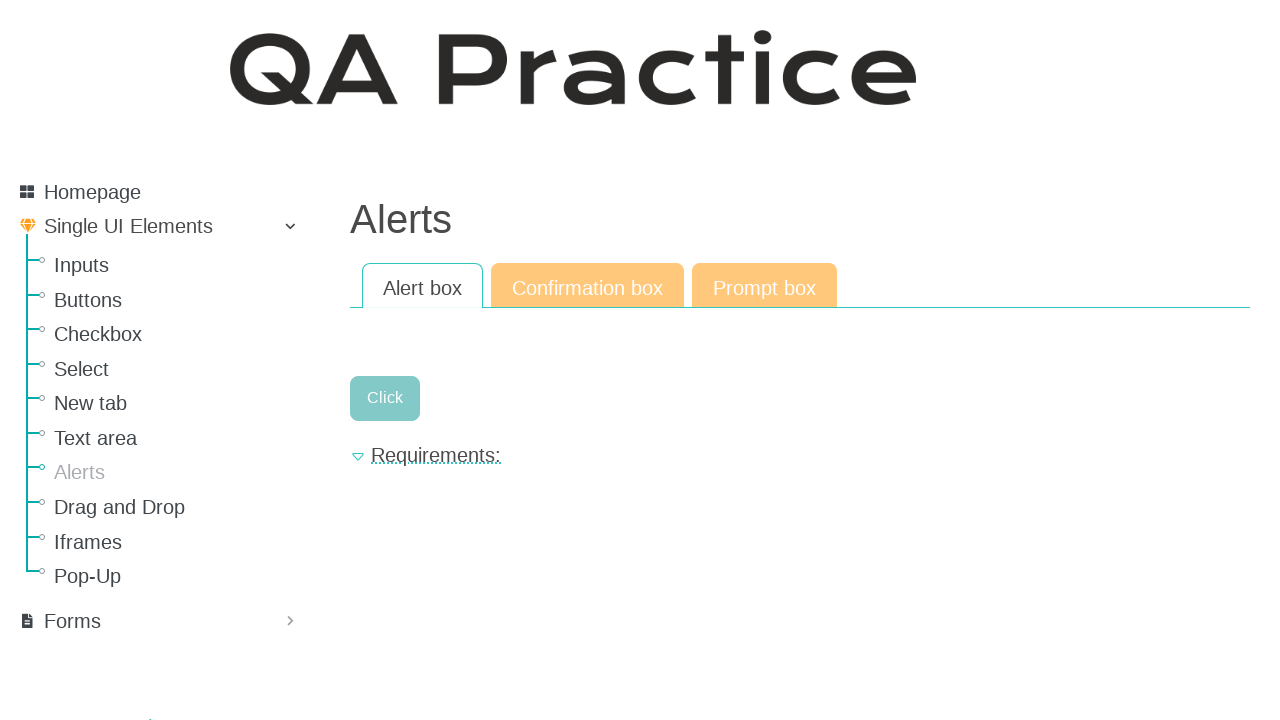

Clicked on 'Confirmation box' option at (588, 286) on text='Confirmation box'
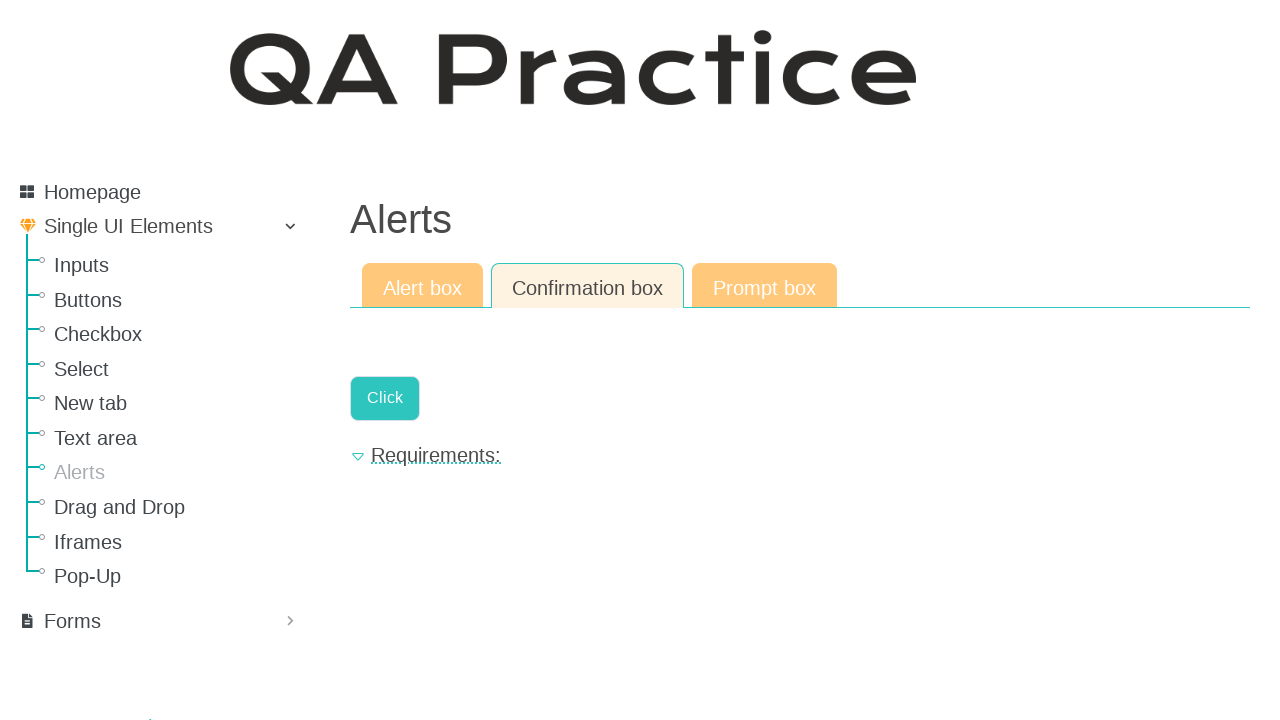

Set up dialog handler to accept confirmation dialog
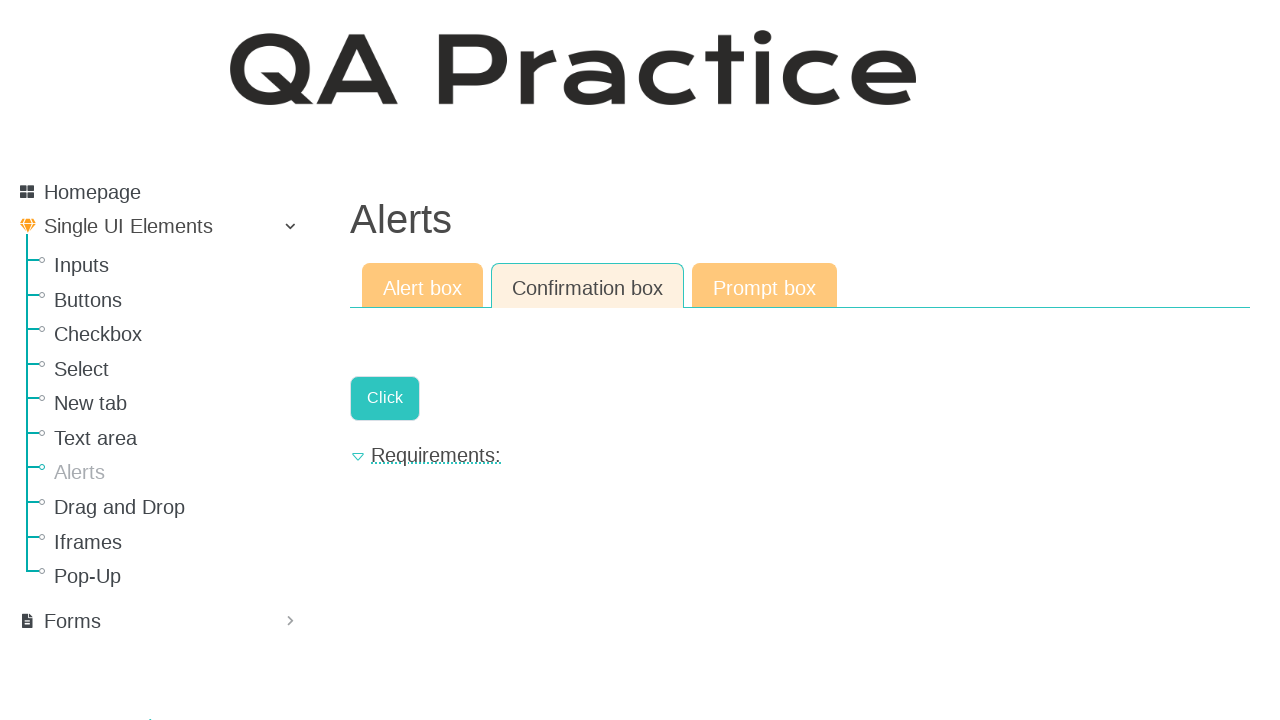

Clicked button to trigger confirmation dialog and accepted it at (385, 398) on .a-button
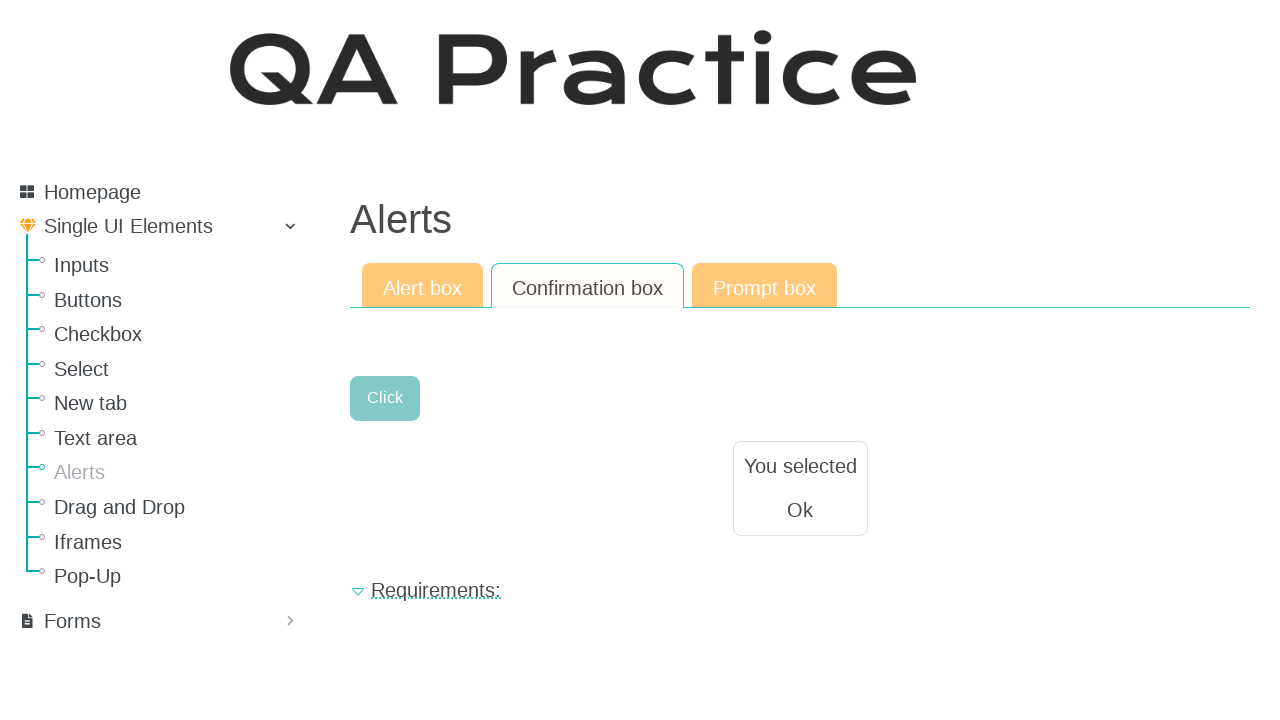

Result text appeared after accepting confirmation dialog
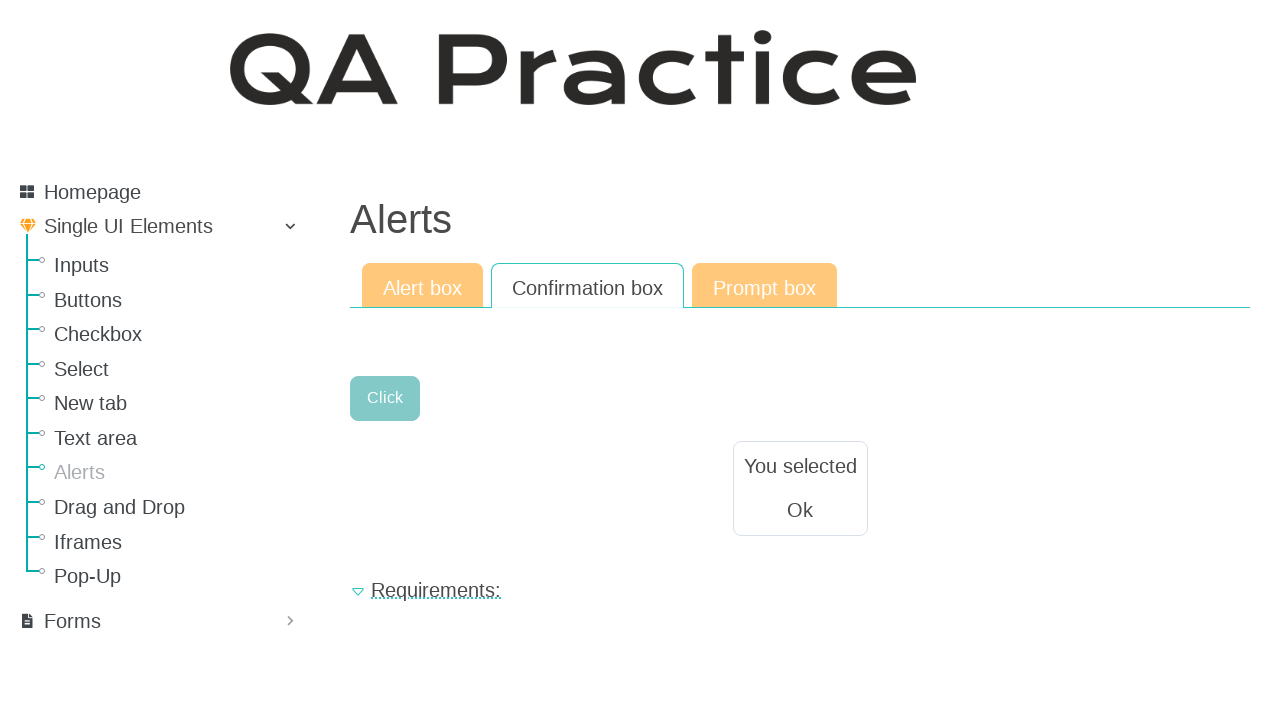

Set up dialog handler to dismiss confirmation dialog
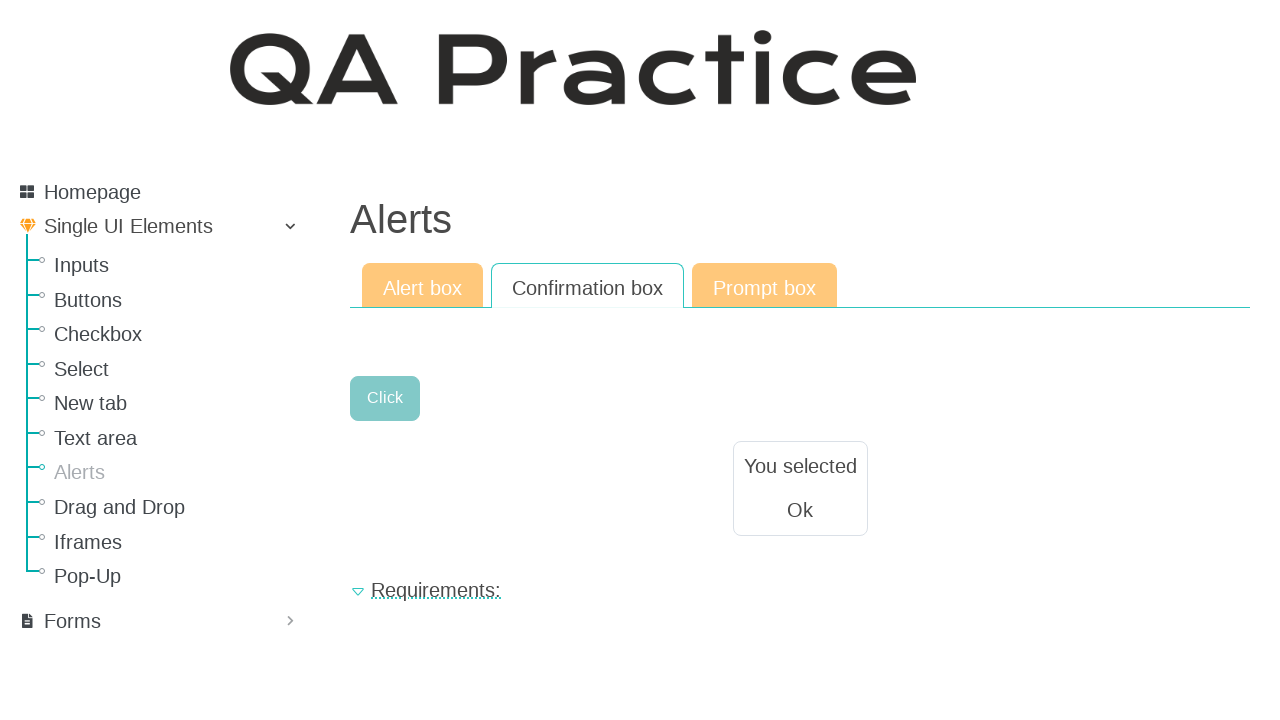

Clicked button to trigger confirmation dialog and dismissed it at (385, 398) on .a-button
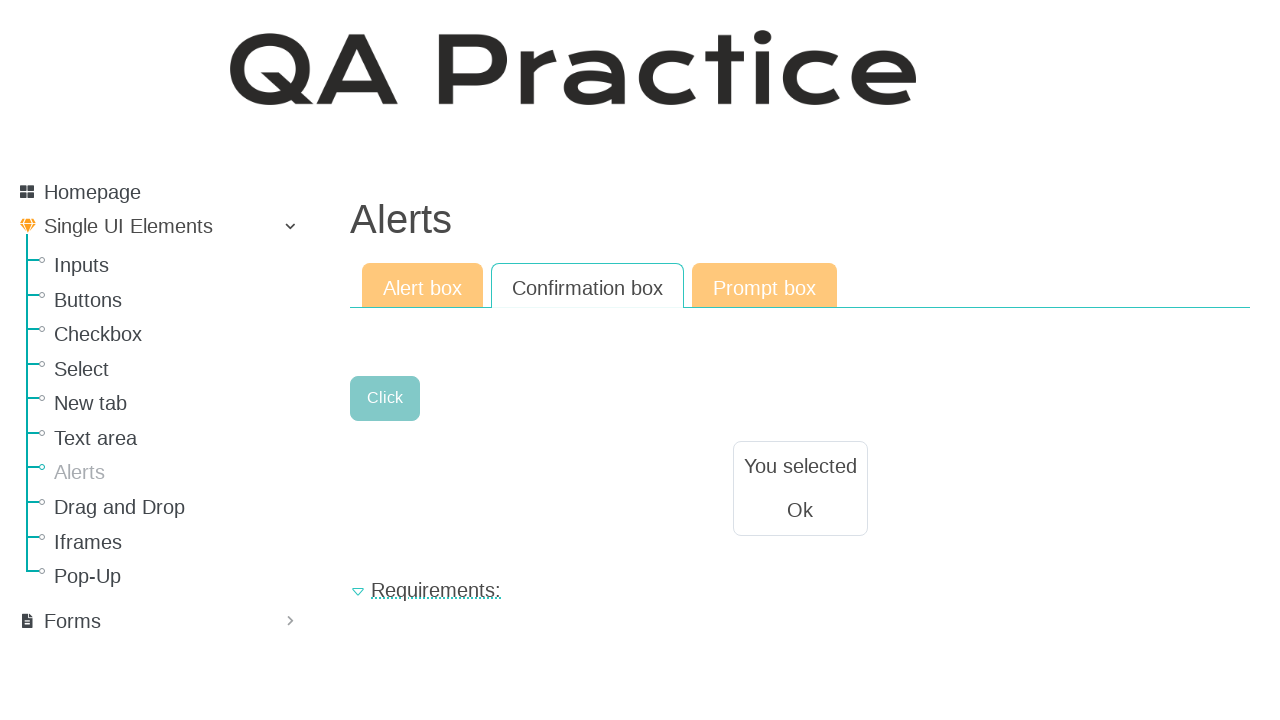

Result text appeared after dismissing confirmation dialog
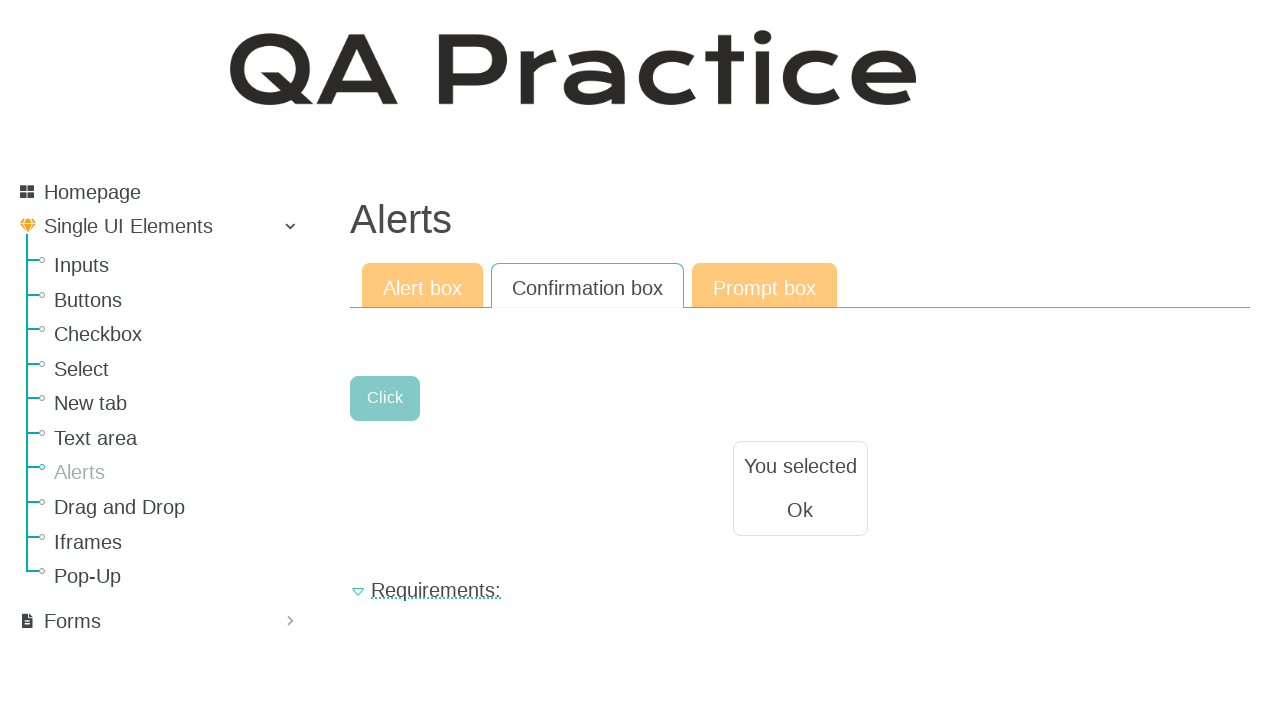

Navigated back to alert practice page for prompt dialog test
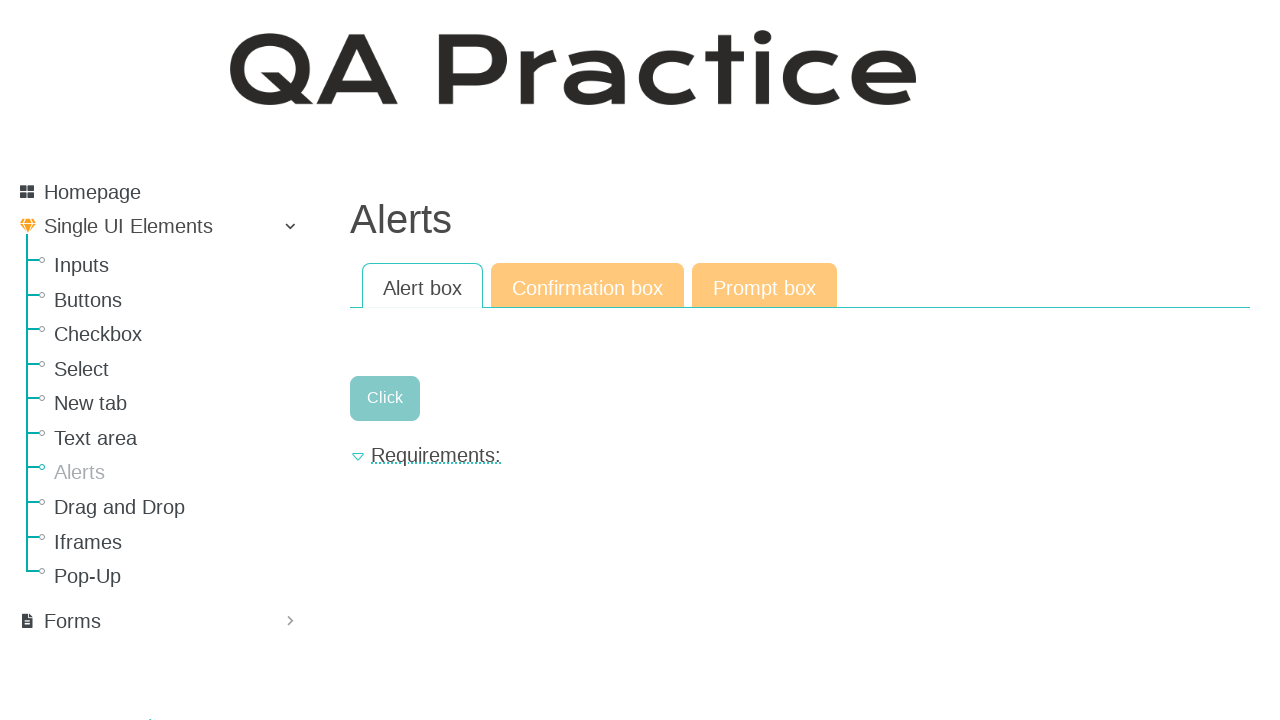

Clicked on 'Prompt box' option at (764, 286) on text='Prompt box'
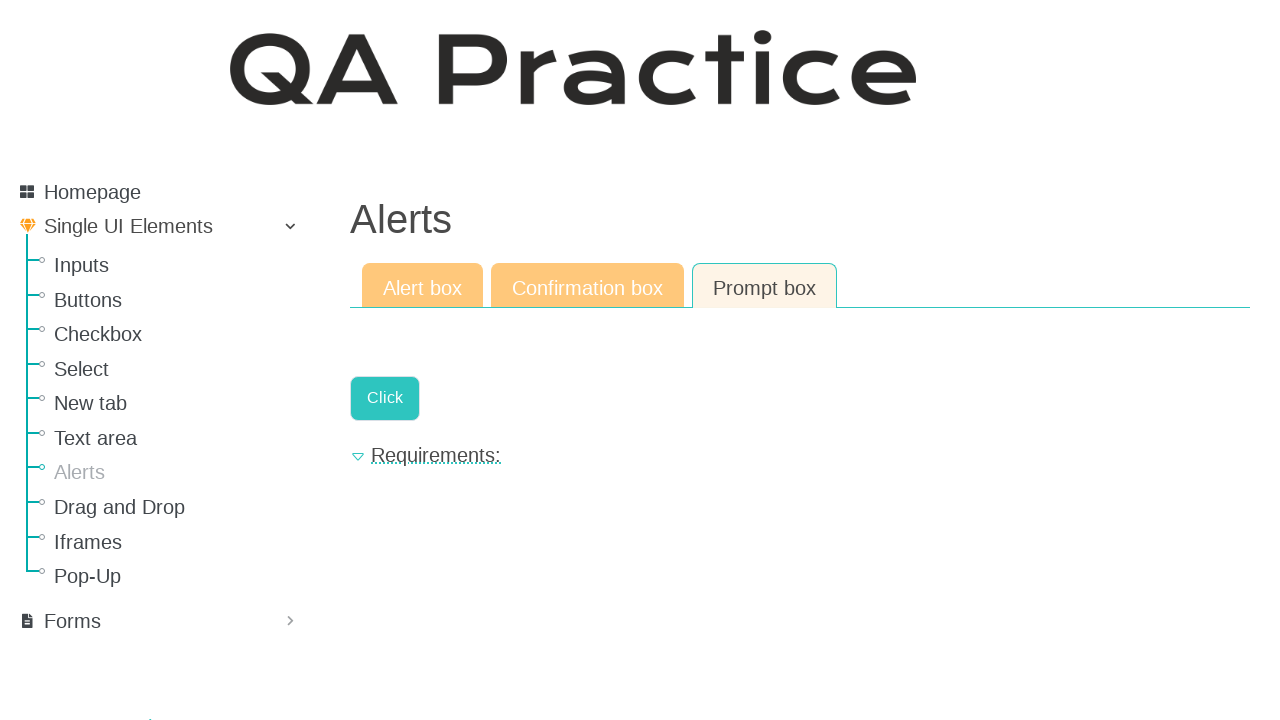

Set up dialog handler to accept prompt dialog with input 'testinput'
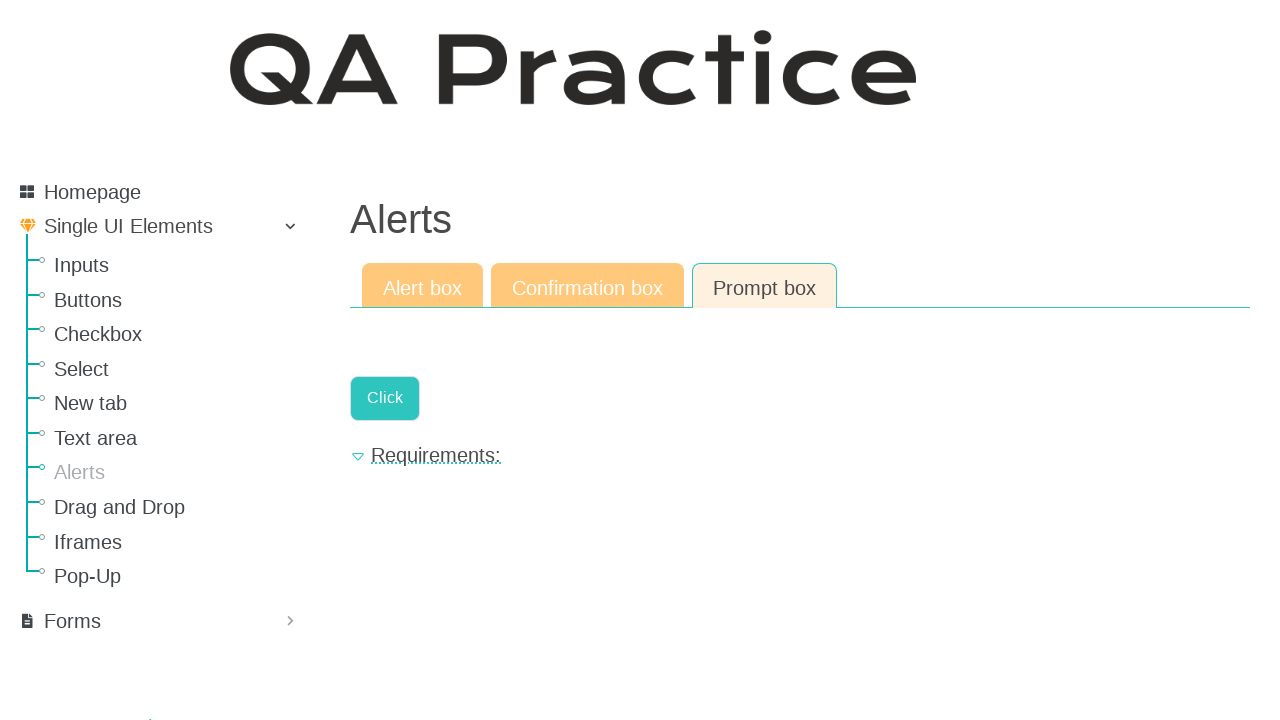

Clicked button to trigger prompt dialog and submitted input at (385, 398) on .a-button
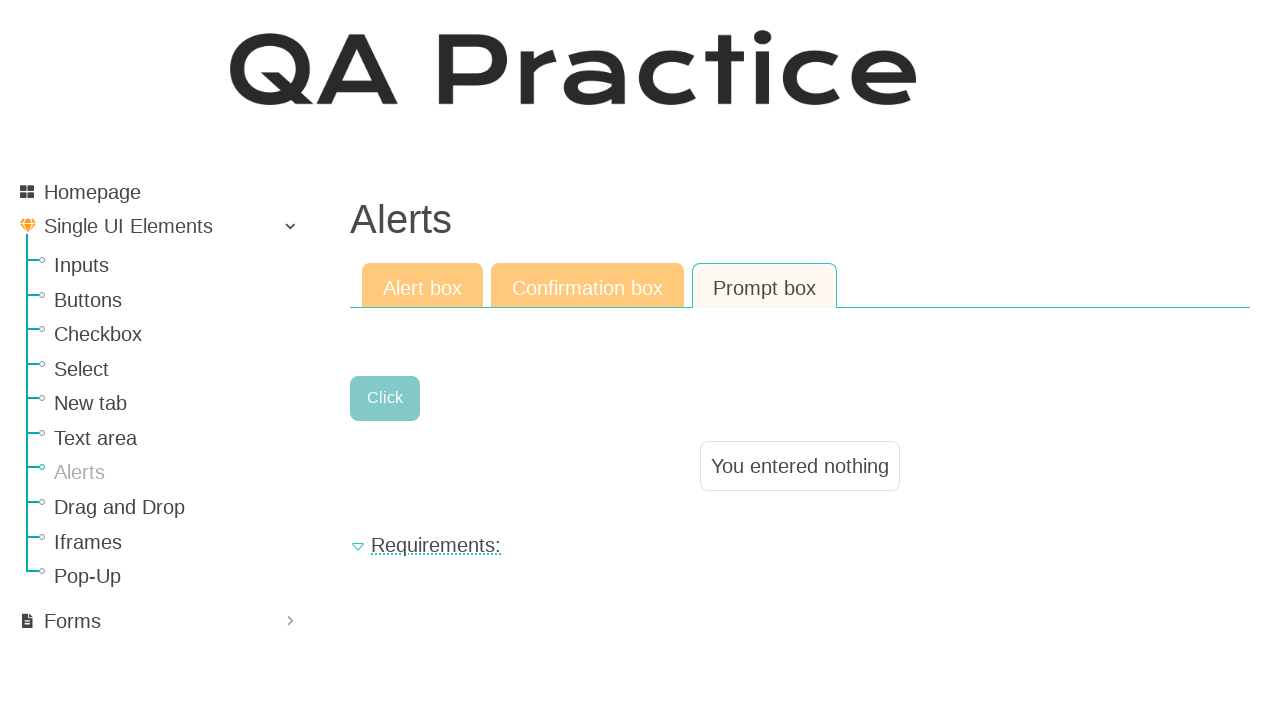

Result text appeared after submitting prompt dialog
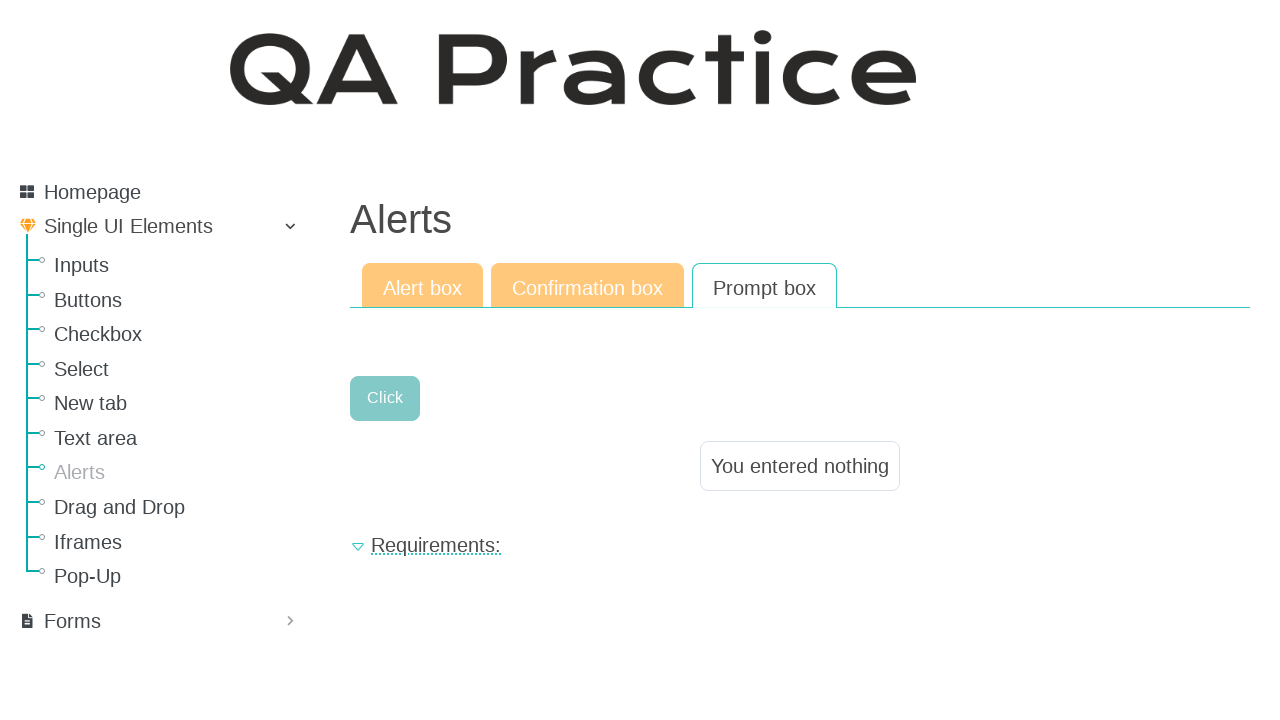

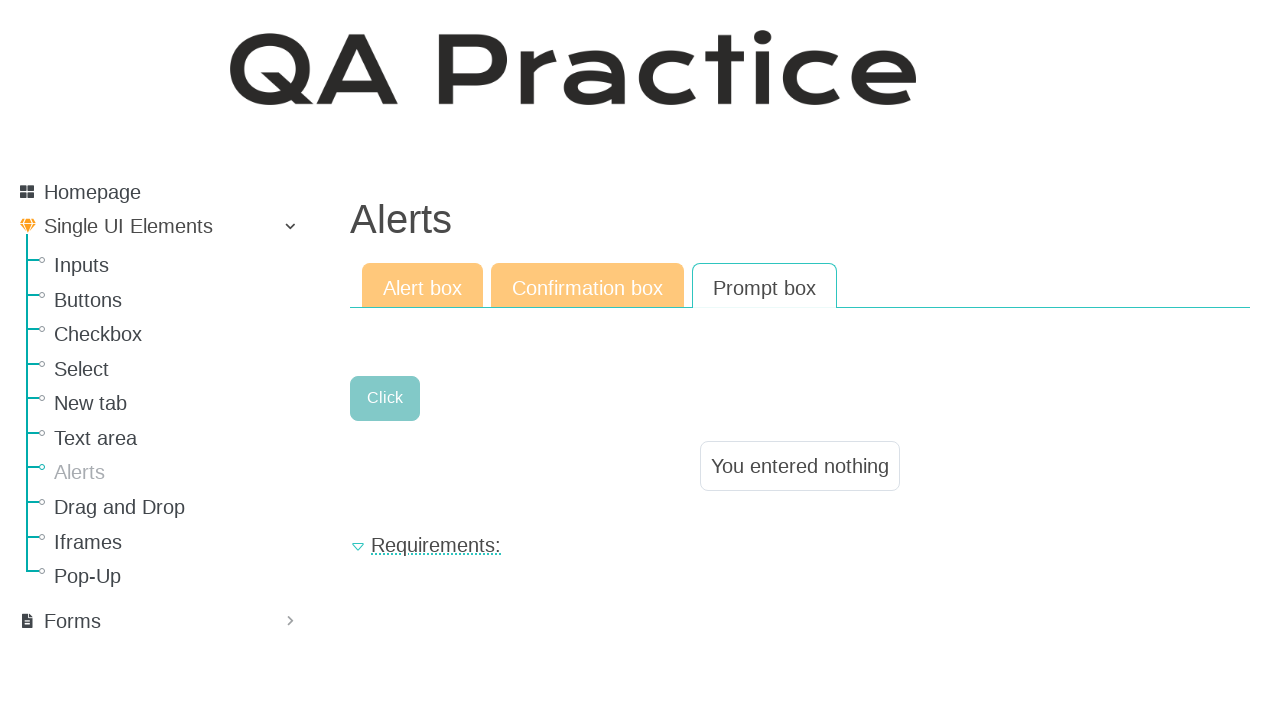